Tests the complete e-commerce checkout flow on DemoBlaze: navigates to a product category, selects a product, adds it to cart, proceeds to checkout, fills in customer and payment details, and completes the purchase.

Starting URL: https://www.demoblaze.com/index.html

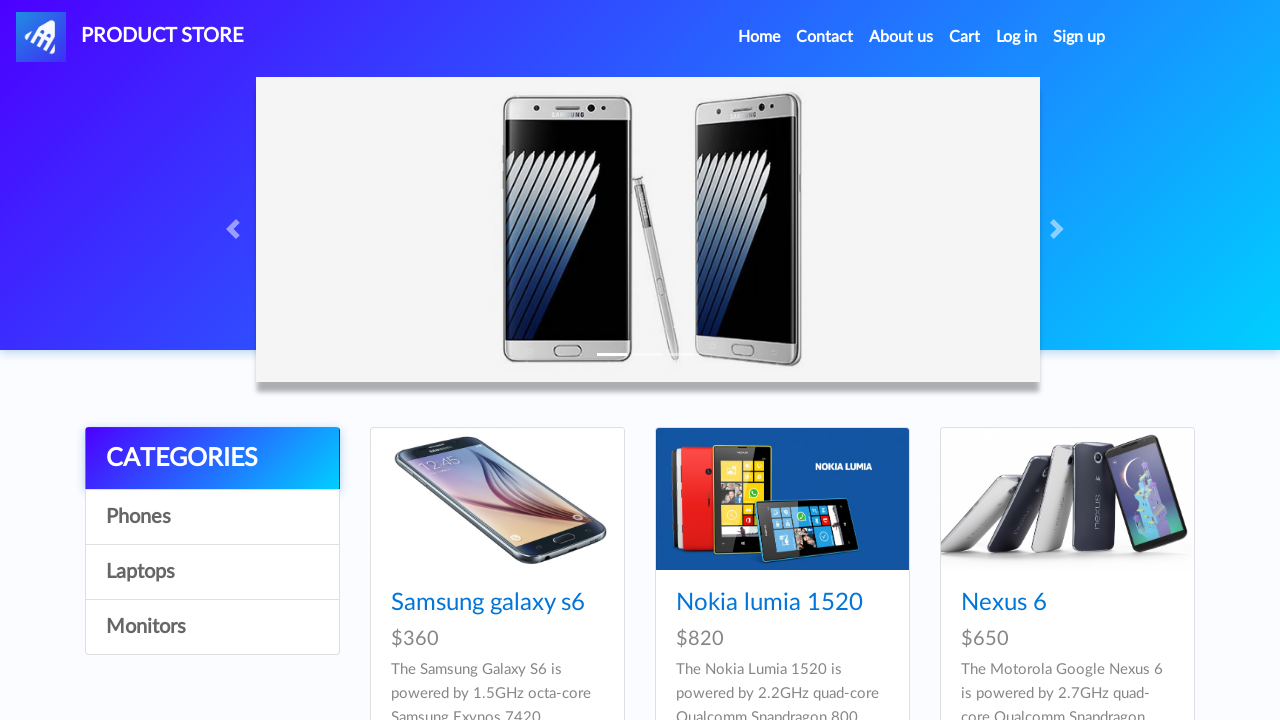

Clicked on Phones category link at (212, 572) on xpath=//body[1]/div[5]/div[1]/div[1]/div[1]/a[3]
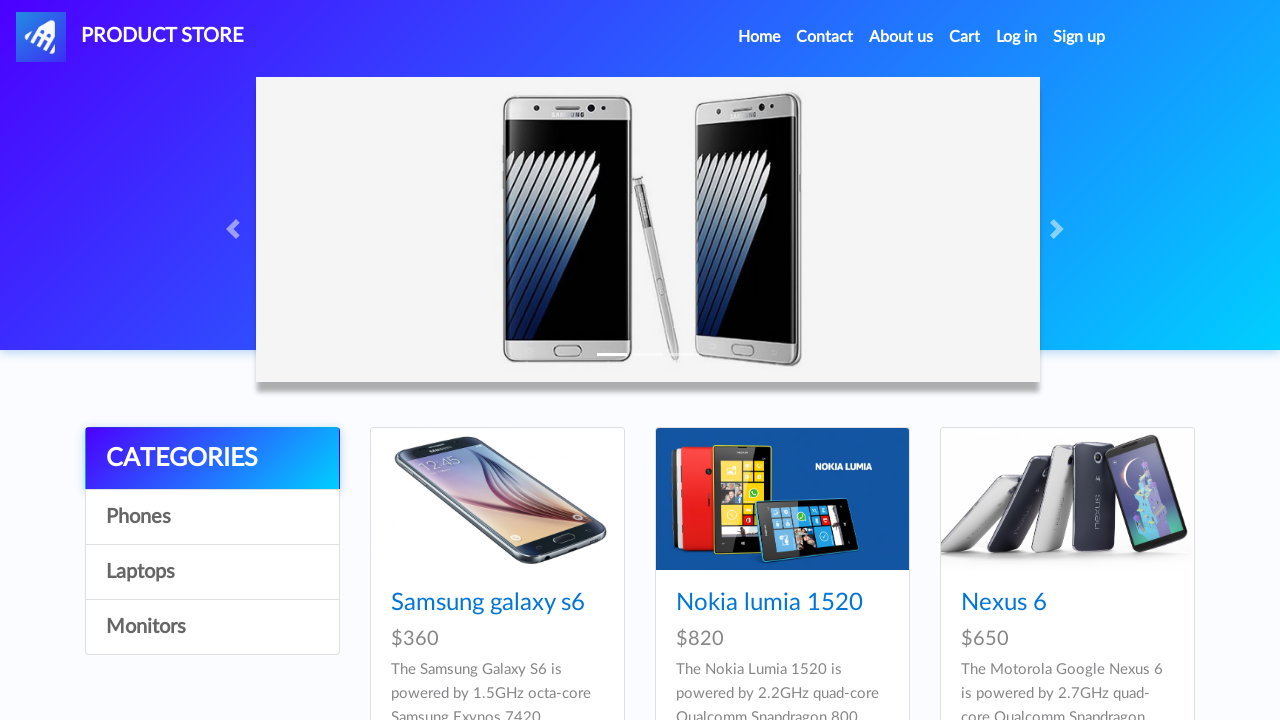

Waited 1 second for category page to load
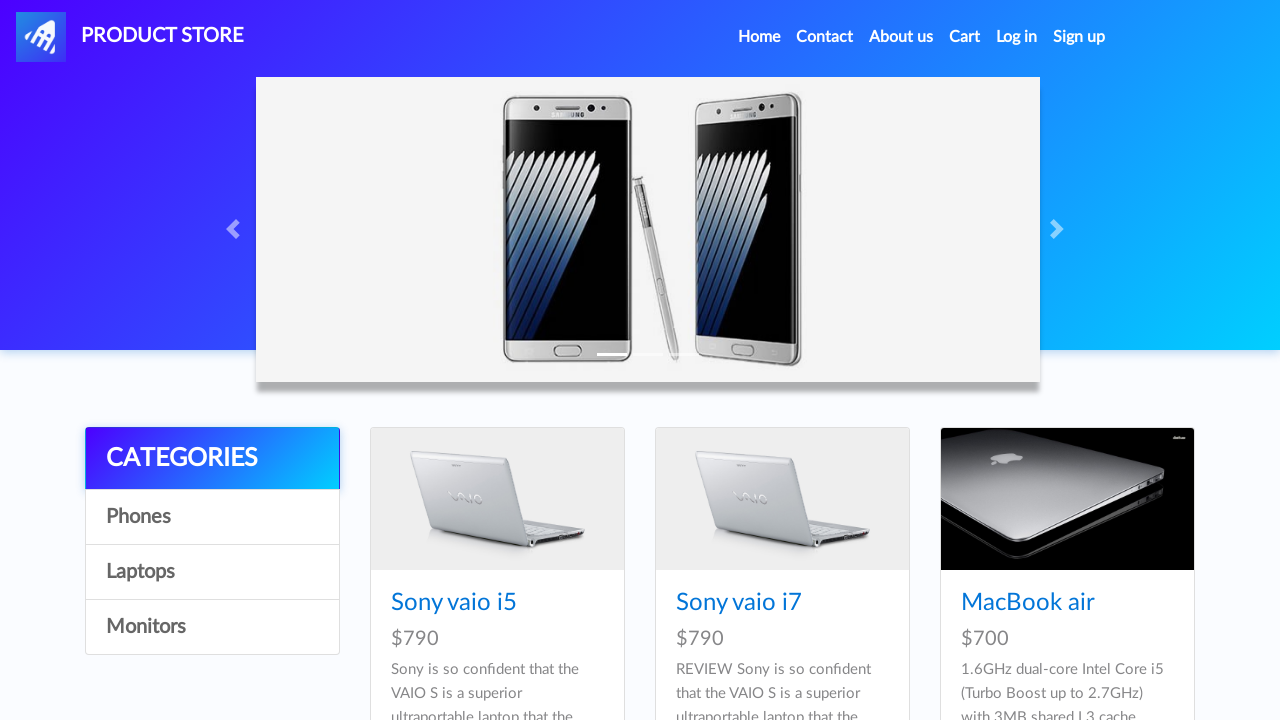

Clicked on a product from the category at (1028, 603) on xpath=//body[1]/div[5]/div[1]/div[2]/div[1]/div[3]/div[1]/div[1]/h4[1]/a[1]
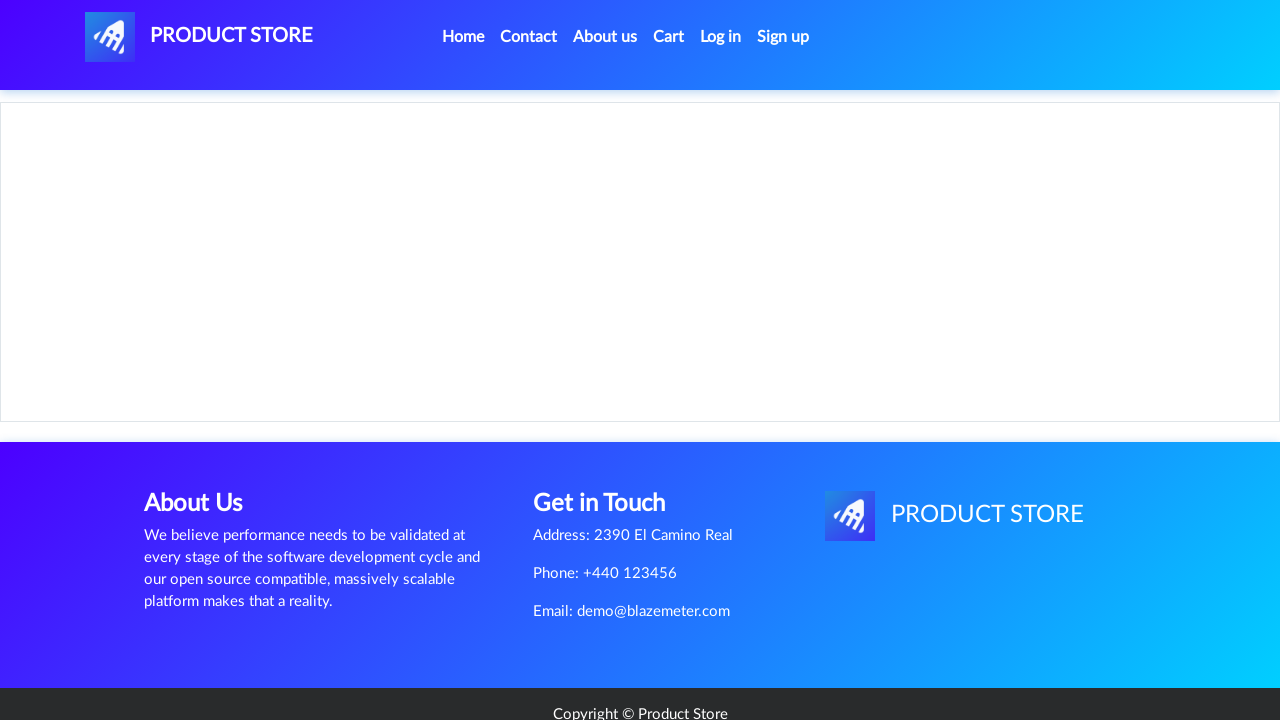

Waited for product page to fully load
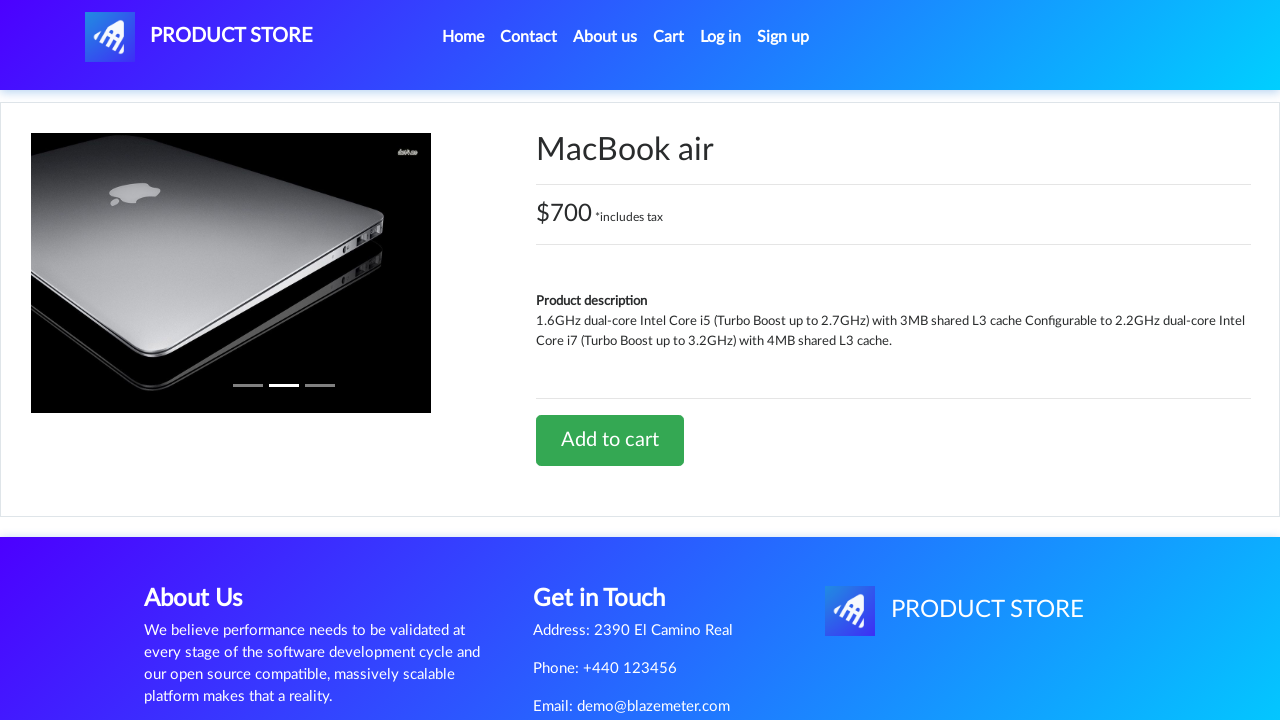

Clicked 'Add to cart' button at (610, 440) on xpath=//body[1]/div[5]/div[1]/div[2]/div[2]/div[1]/a[1]
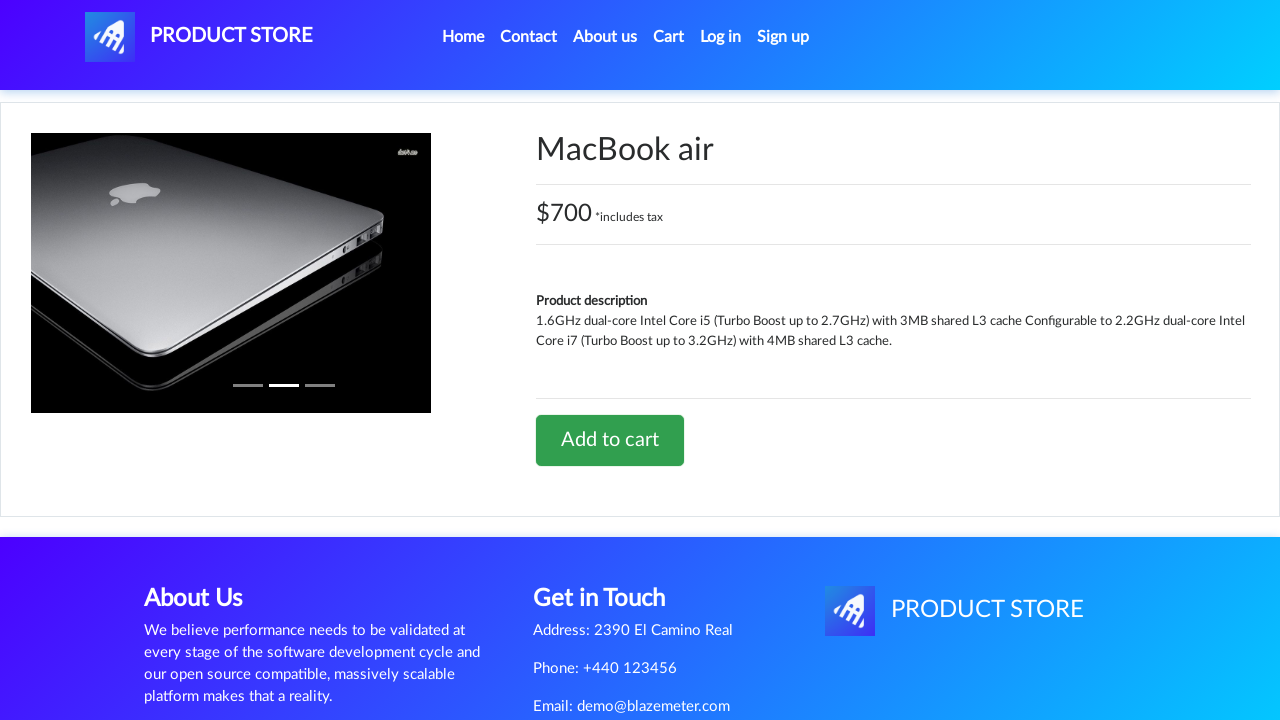

Set up dialog handler to accept alerts
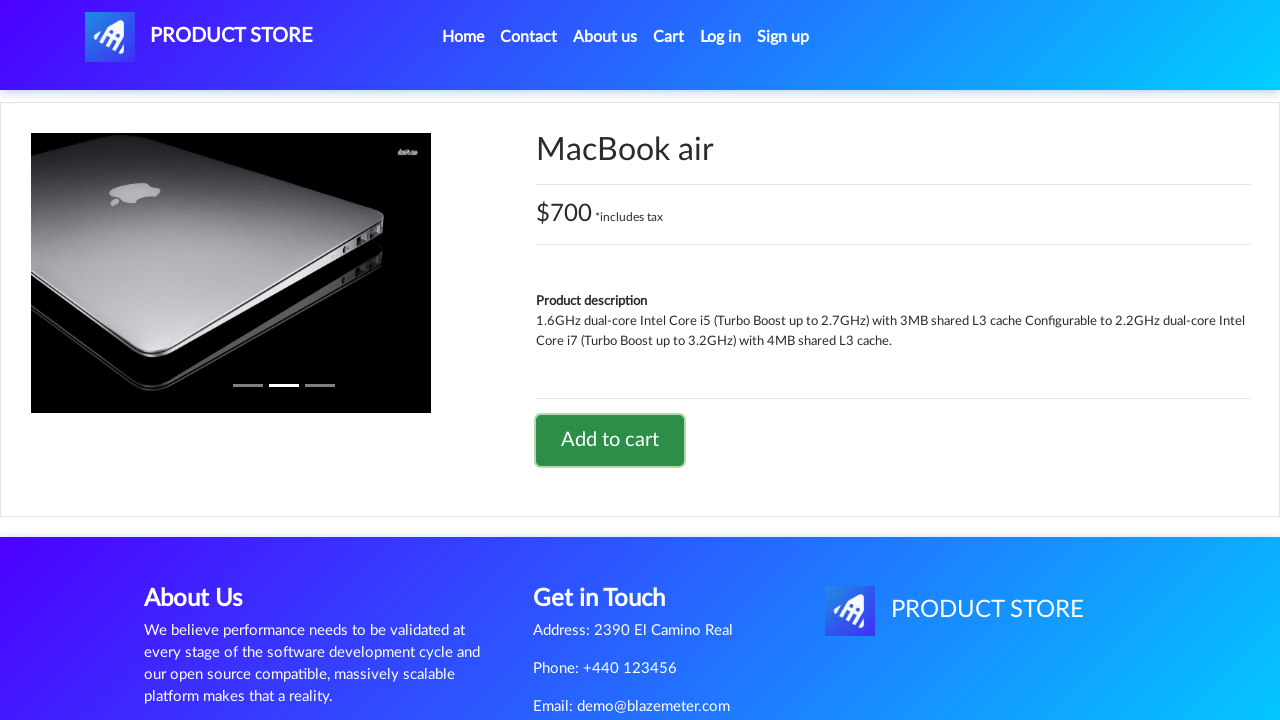

Waited 2 seconds after adding product to cart
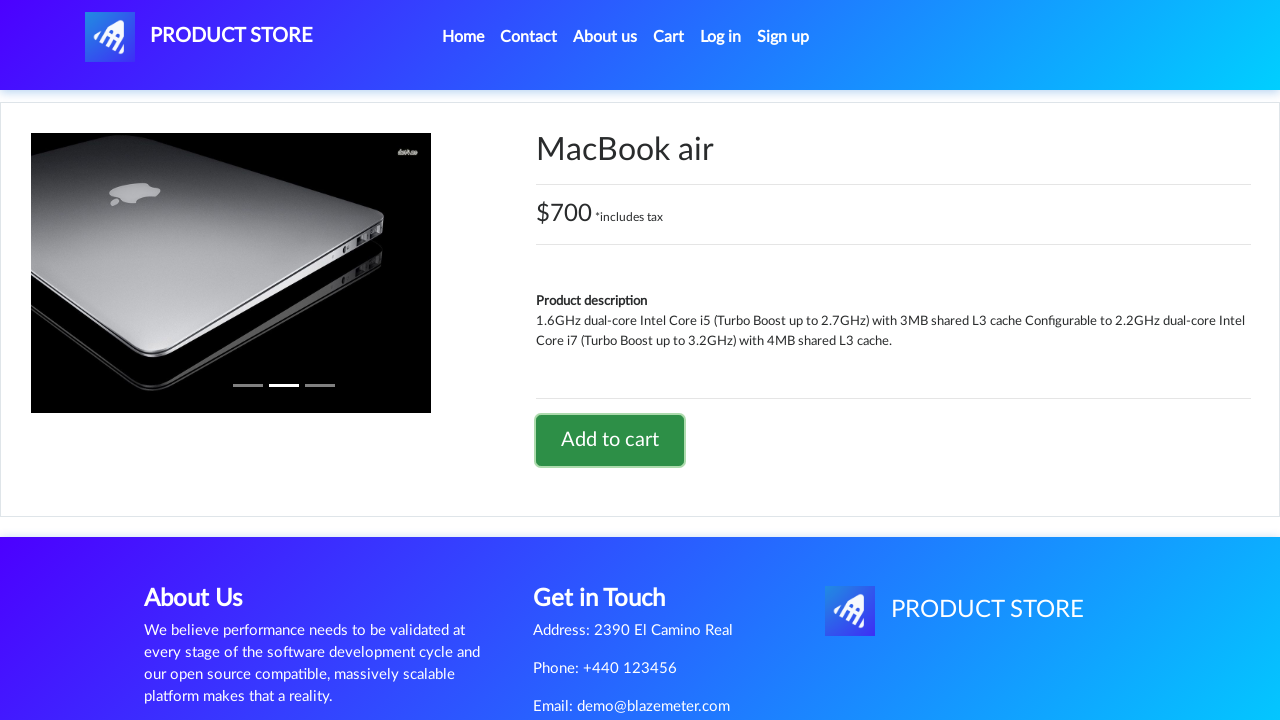

Clicked on Cart link to view shopping cart at (669, 37) on #cartur
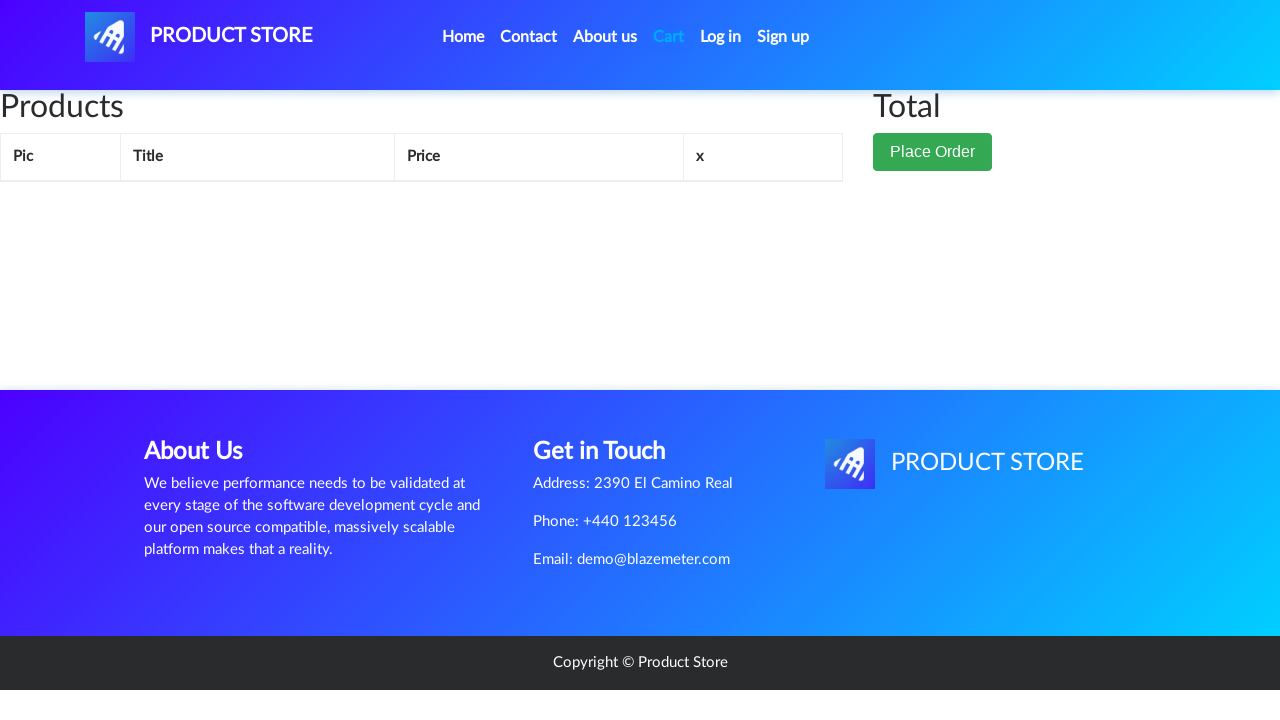

Waited 1 second for cart page to load
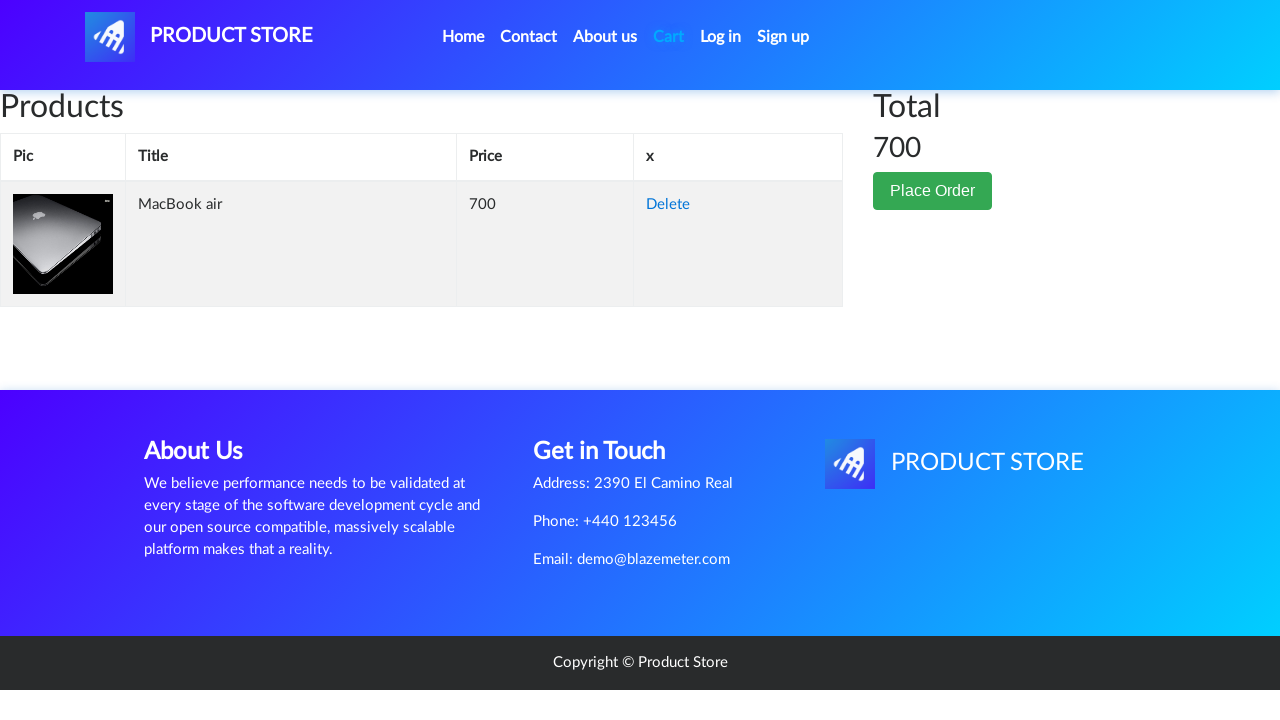

Clicked 'Place Order' button at (933, 191) on xpath=//*[@id='page-wrapper']/div/div[2]/button
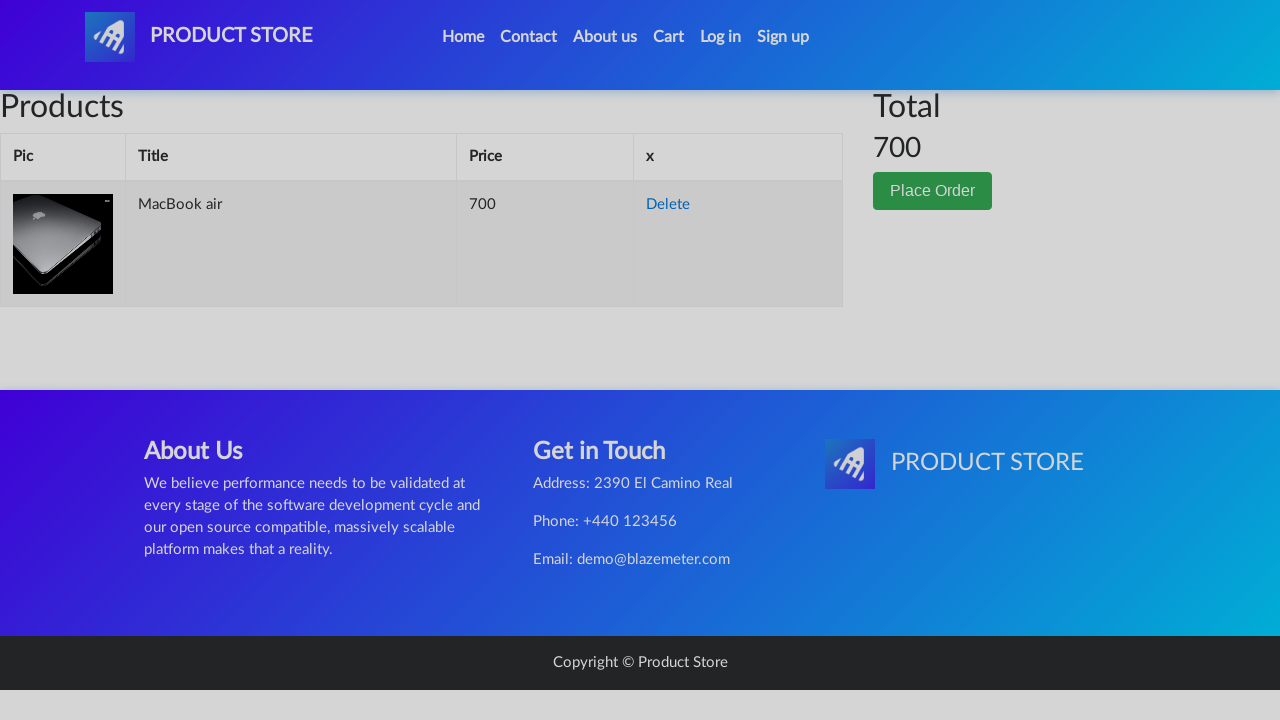

Waited 500ms for checkout modal to appear
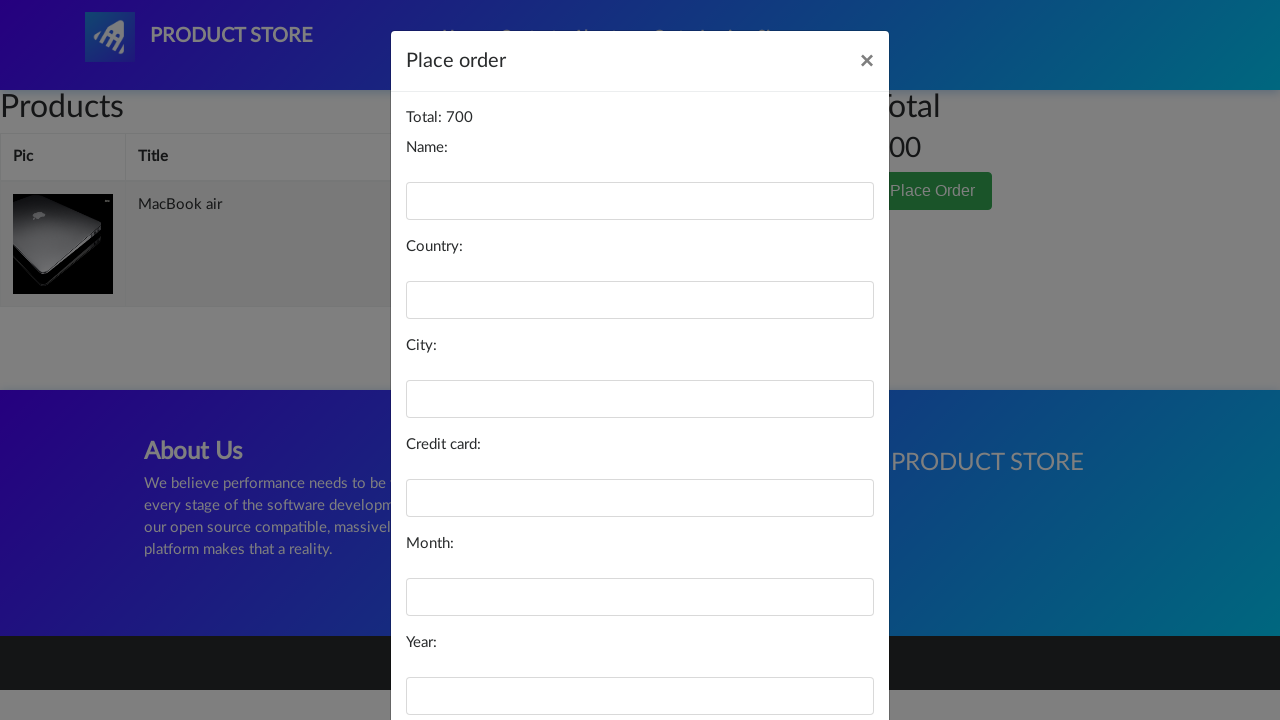

Filled in name field with 'Michael Thompson' on #name
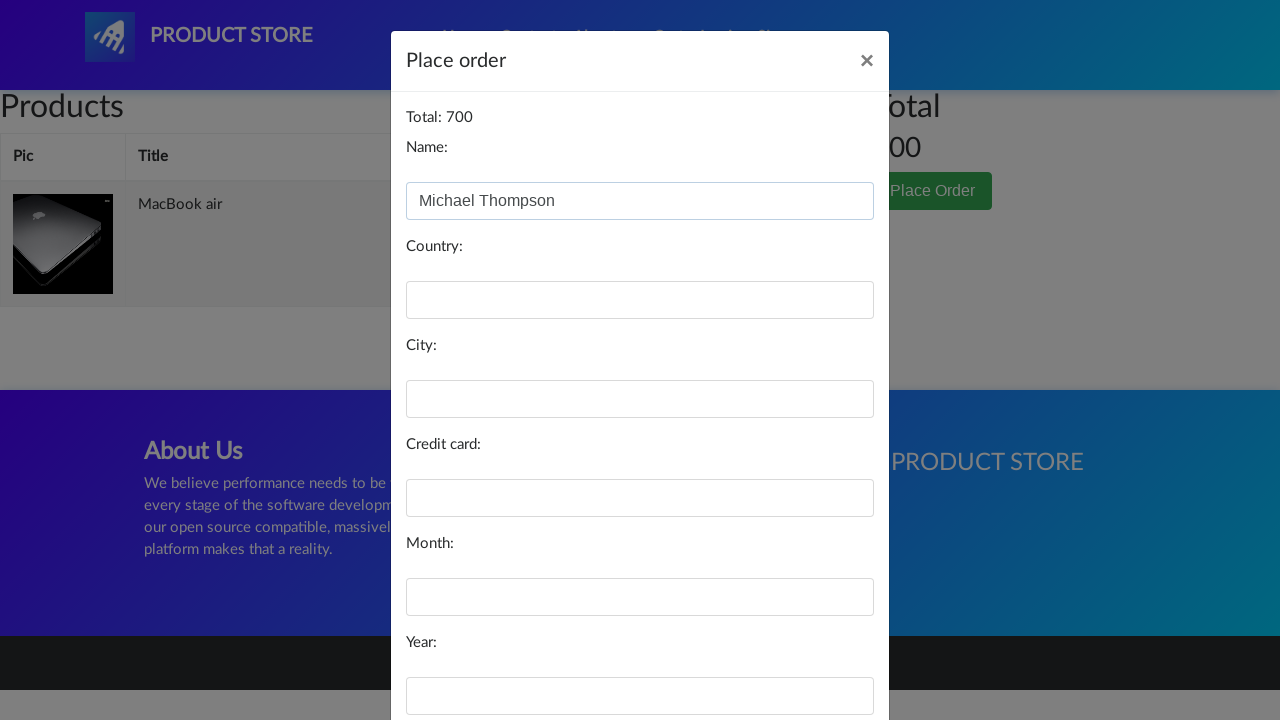

Filled in country field with 'United States' on #country
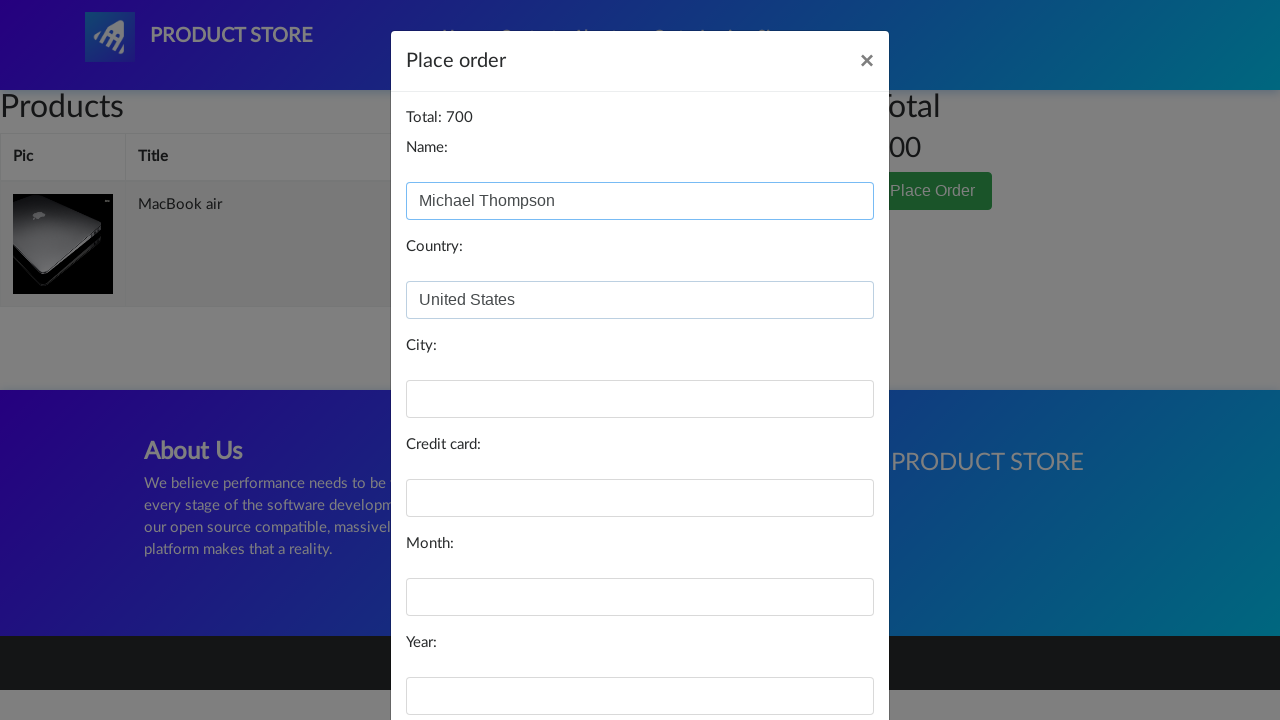

Filled in city field with 'Chicago' on #city
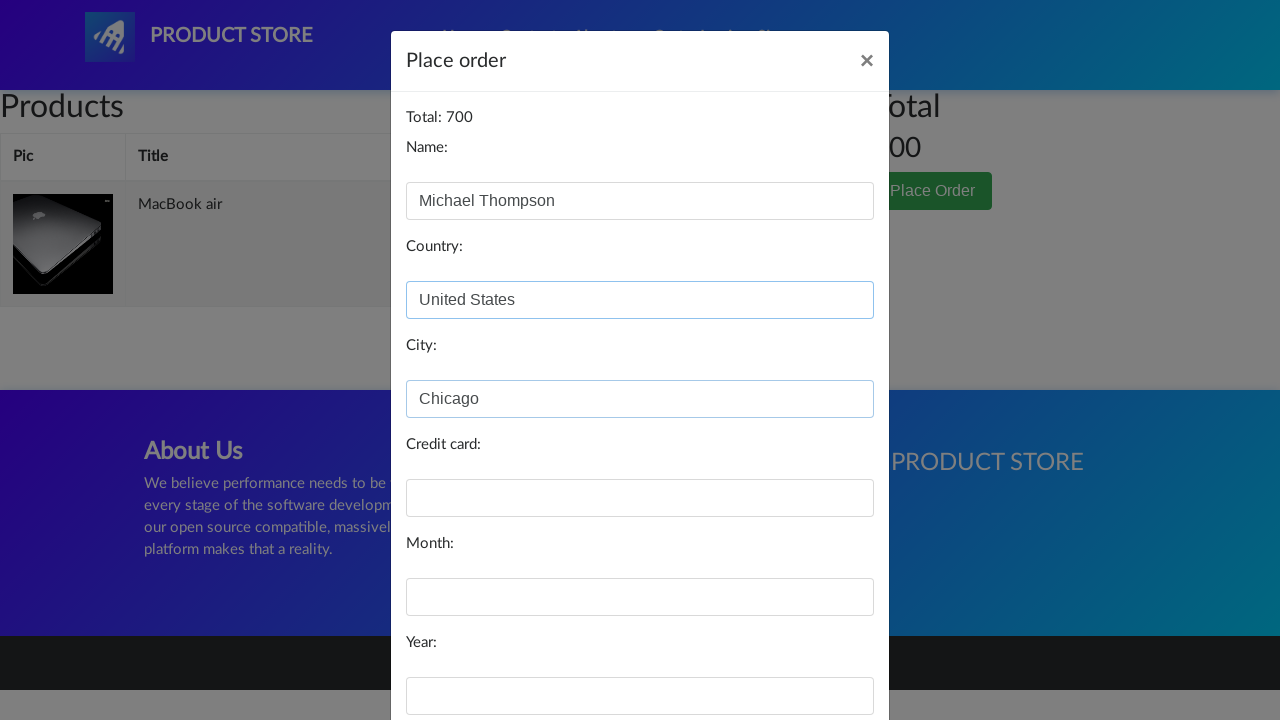

Filled in credit card field with test card number on #card
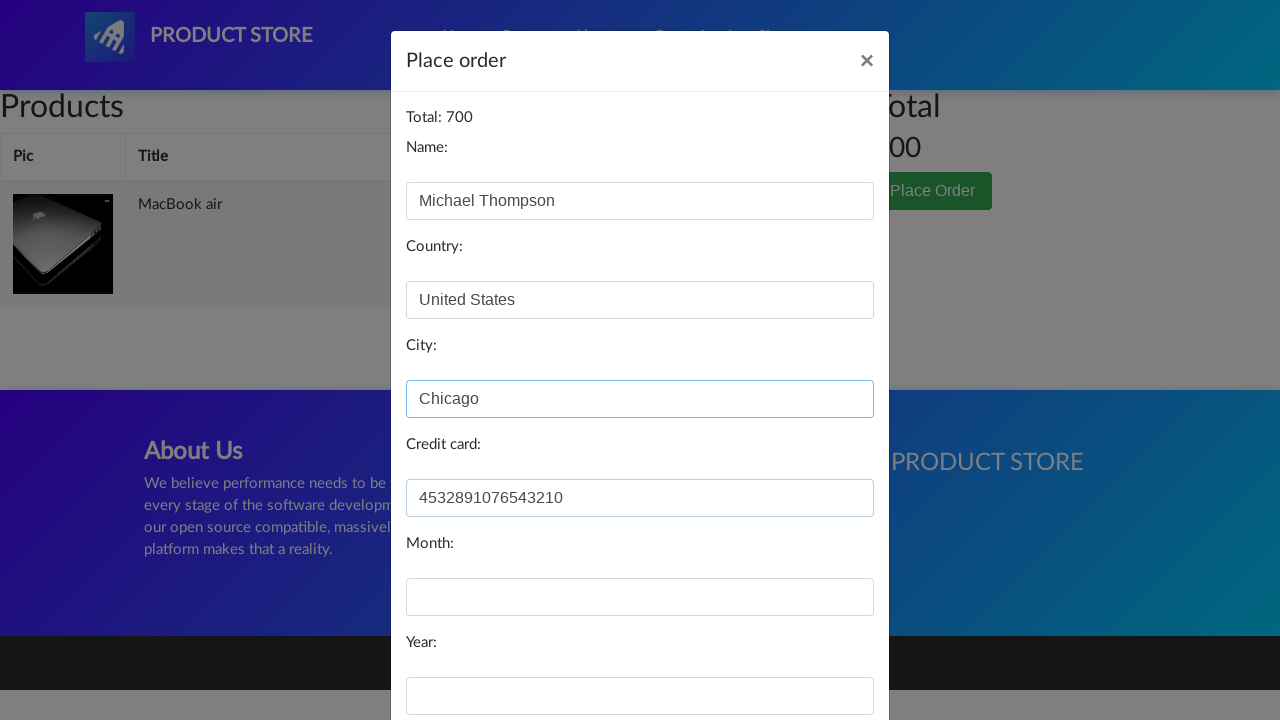

Filled in expiration month field with '08' on #month
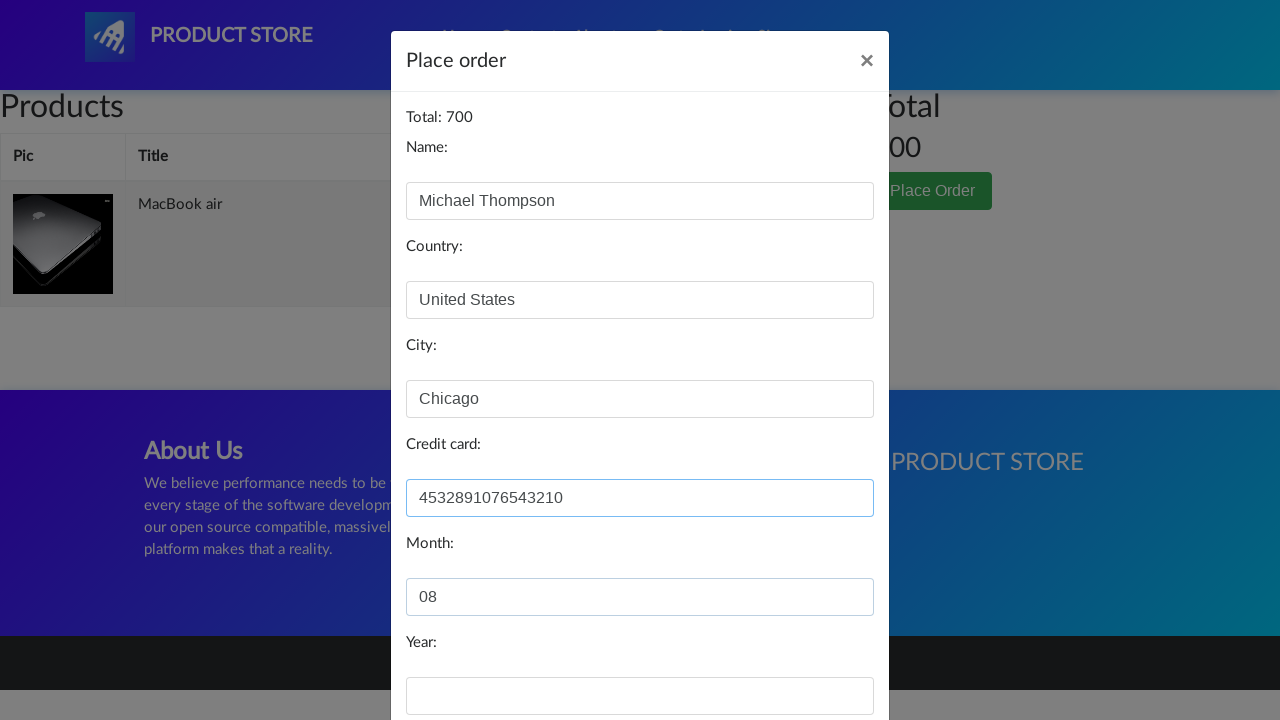

Filled in expiration year field with '25' on #year
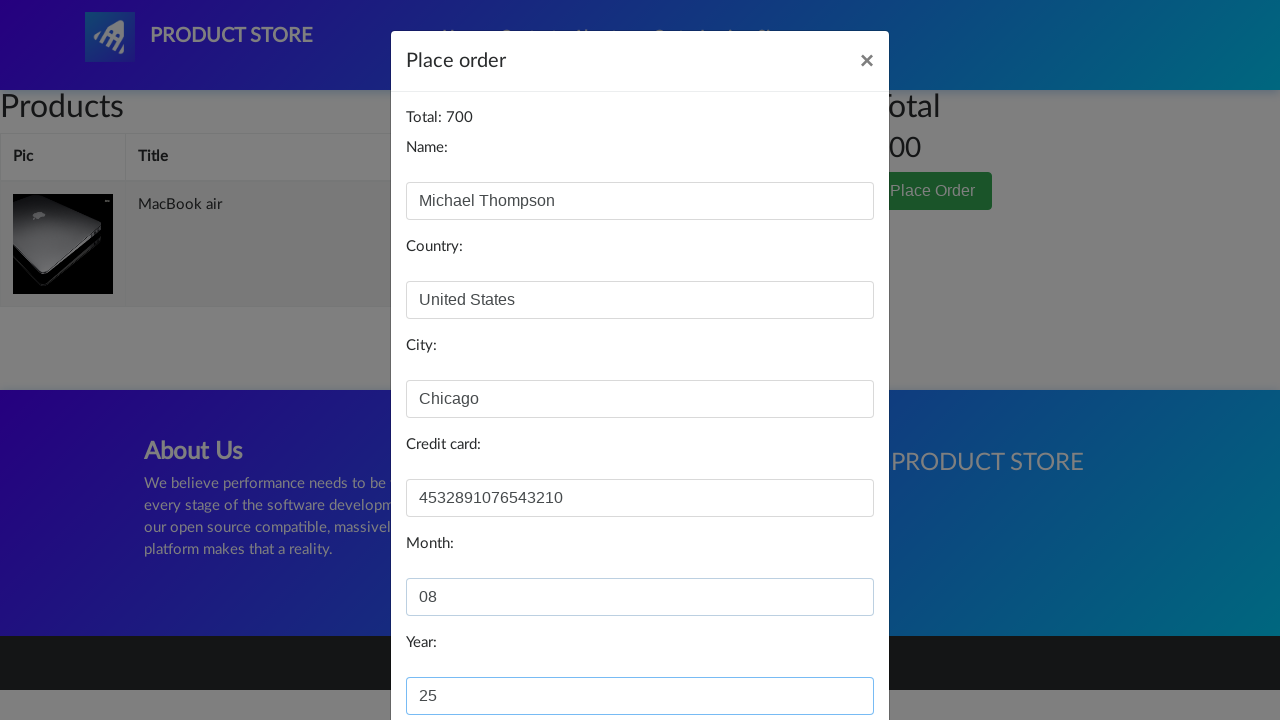

Clicked 'Purchase' button to complete the order at (823, 655) on button[onclick='purchaseOrder()']
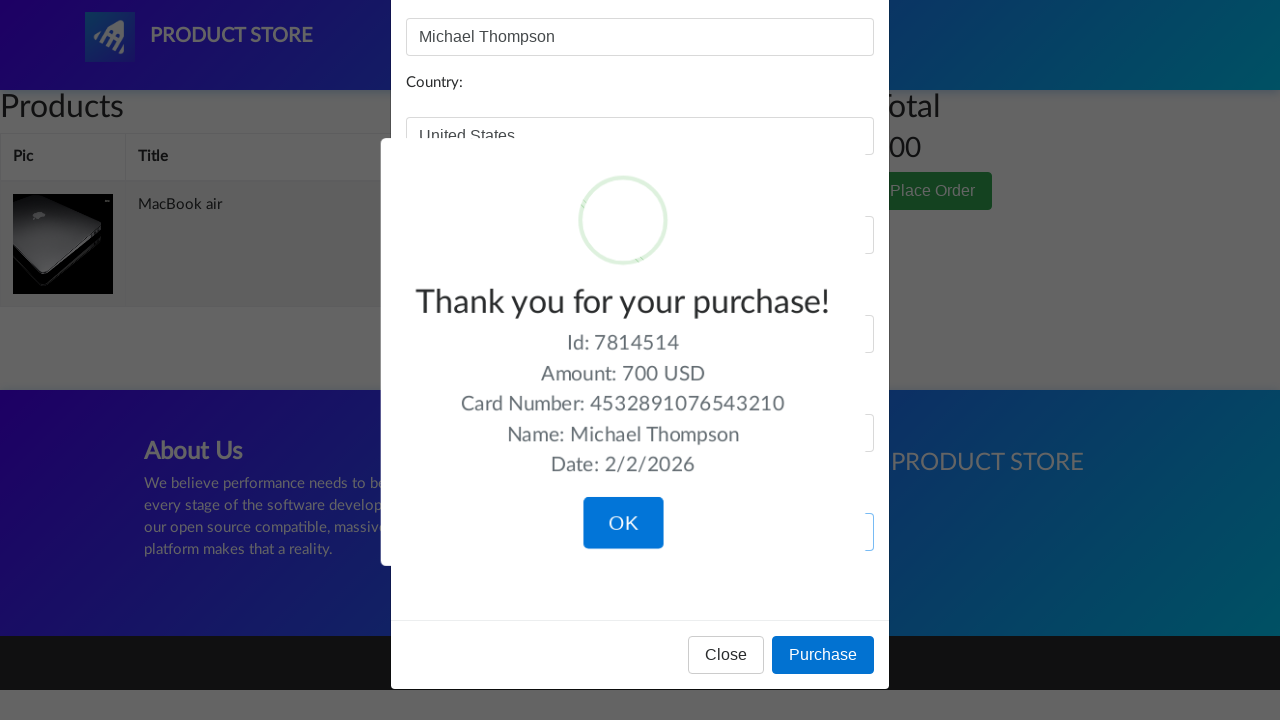

Waited 1 second for purchase processing
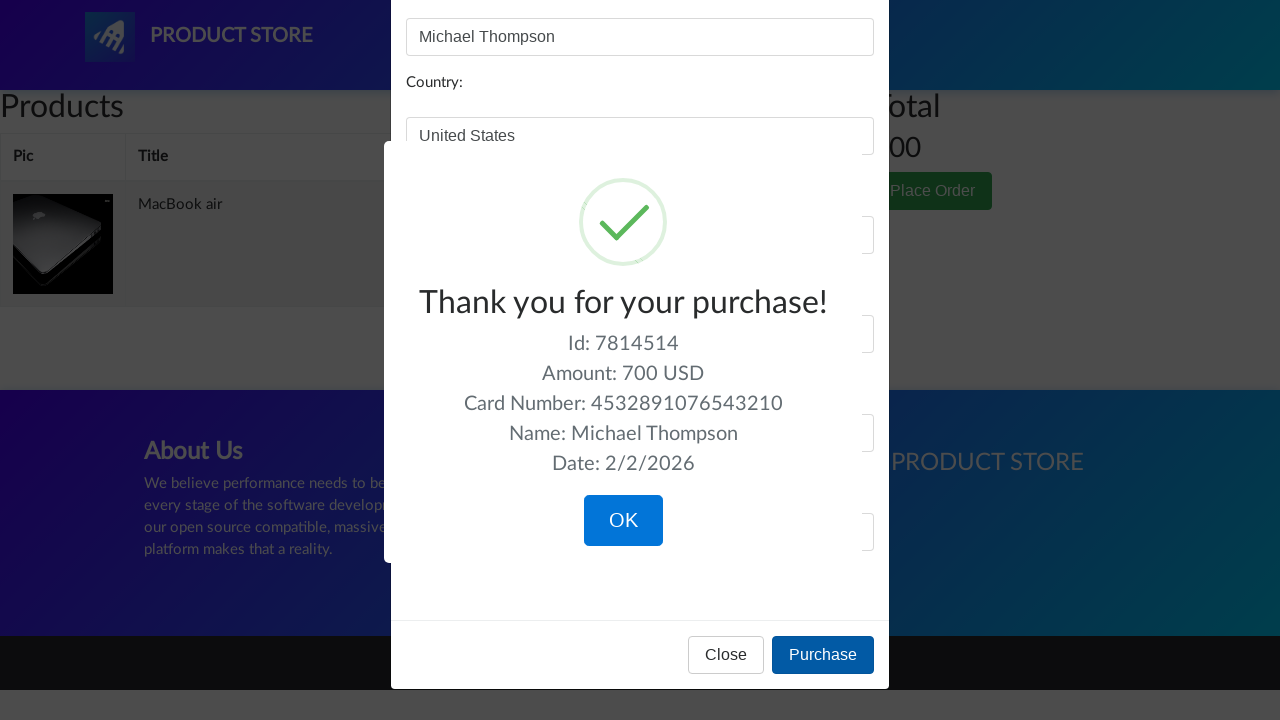

Confirmed that purchase completion modal appeared
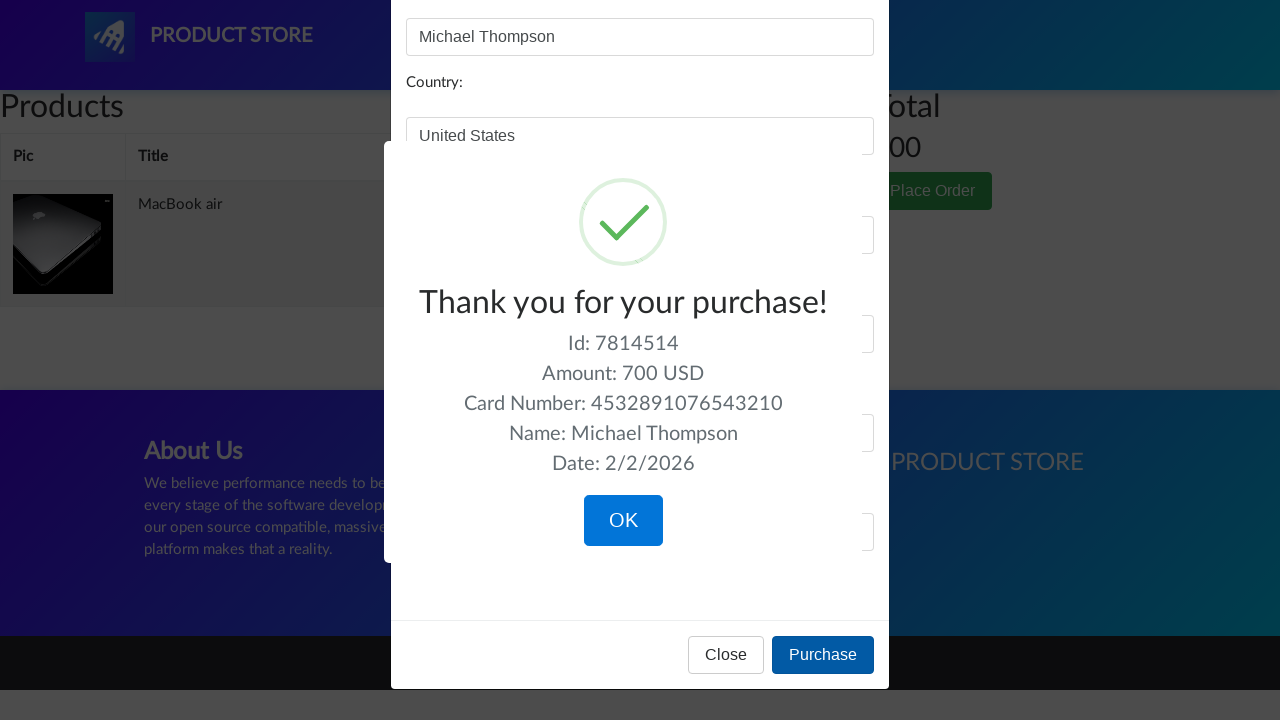

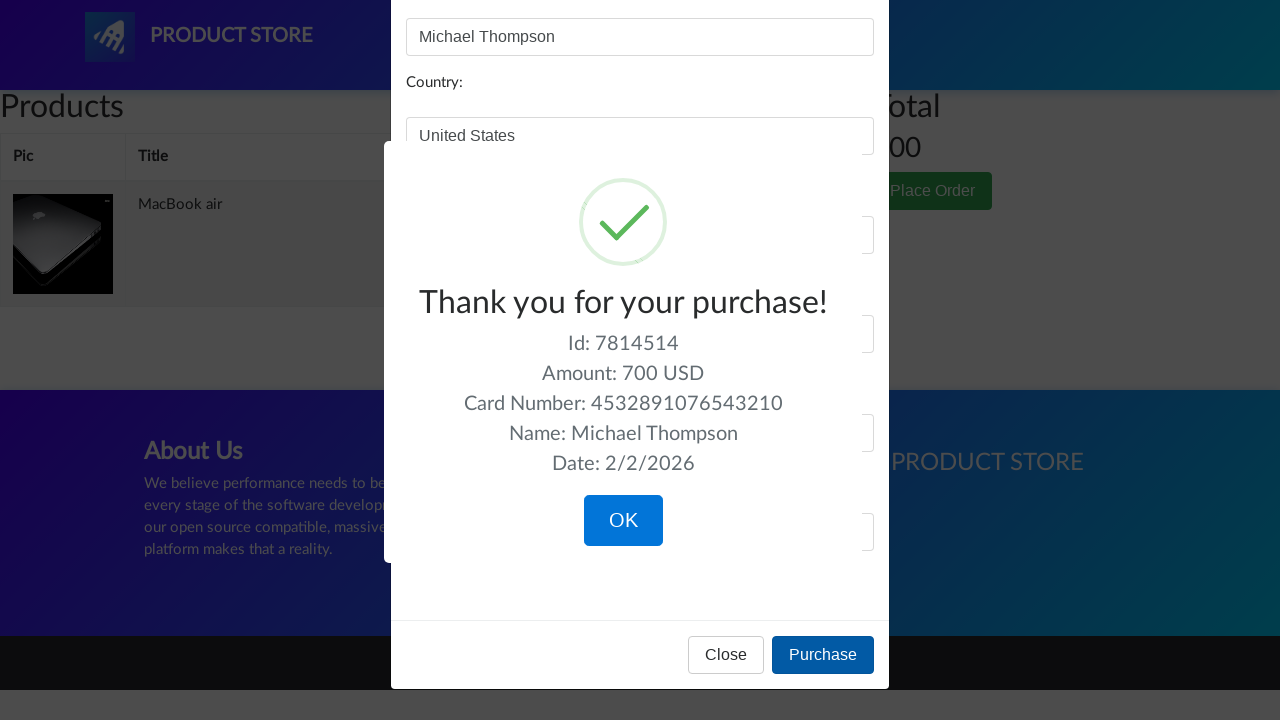